Tests Bootstrap single modal by opening it and closing it using the button

Starting URL: https://www.lambdatest.com/selenium-playground/bootstrap-modal-demo

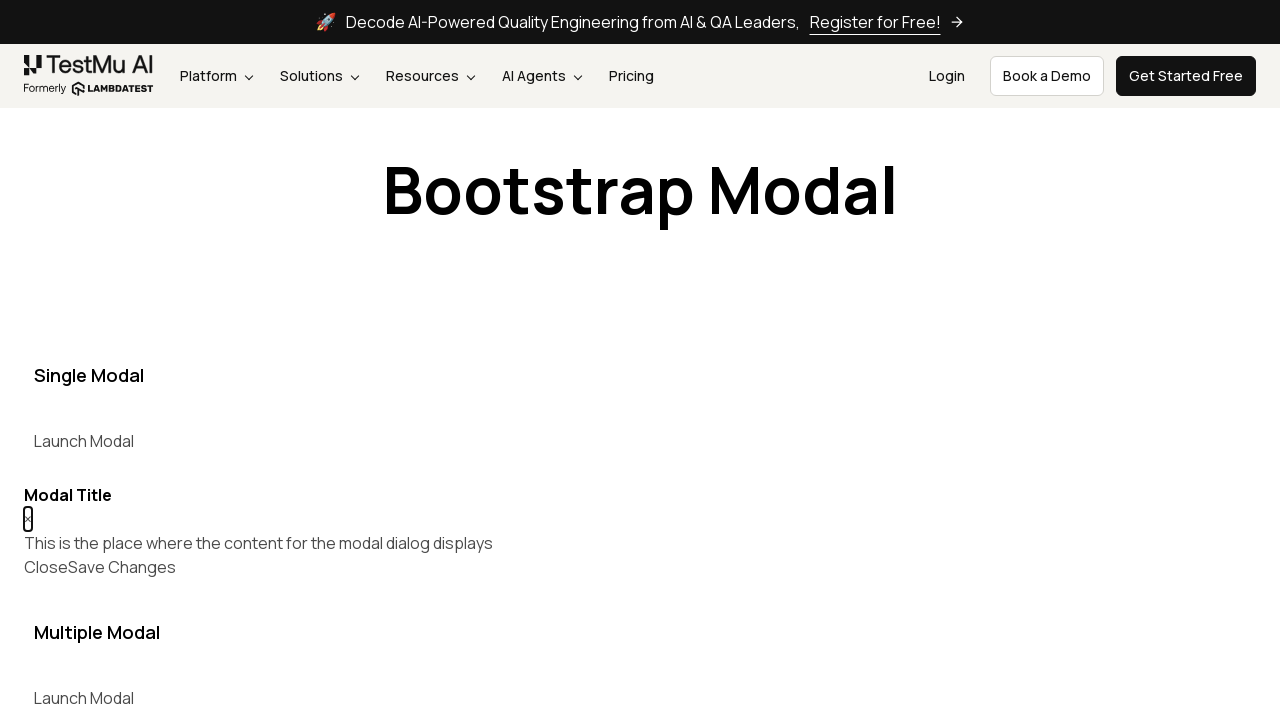

Clicked button to open Bootstrap modal at (84, 441) on button[data-target='#myModal']
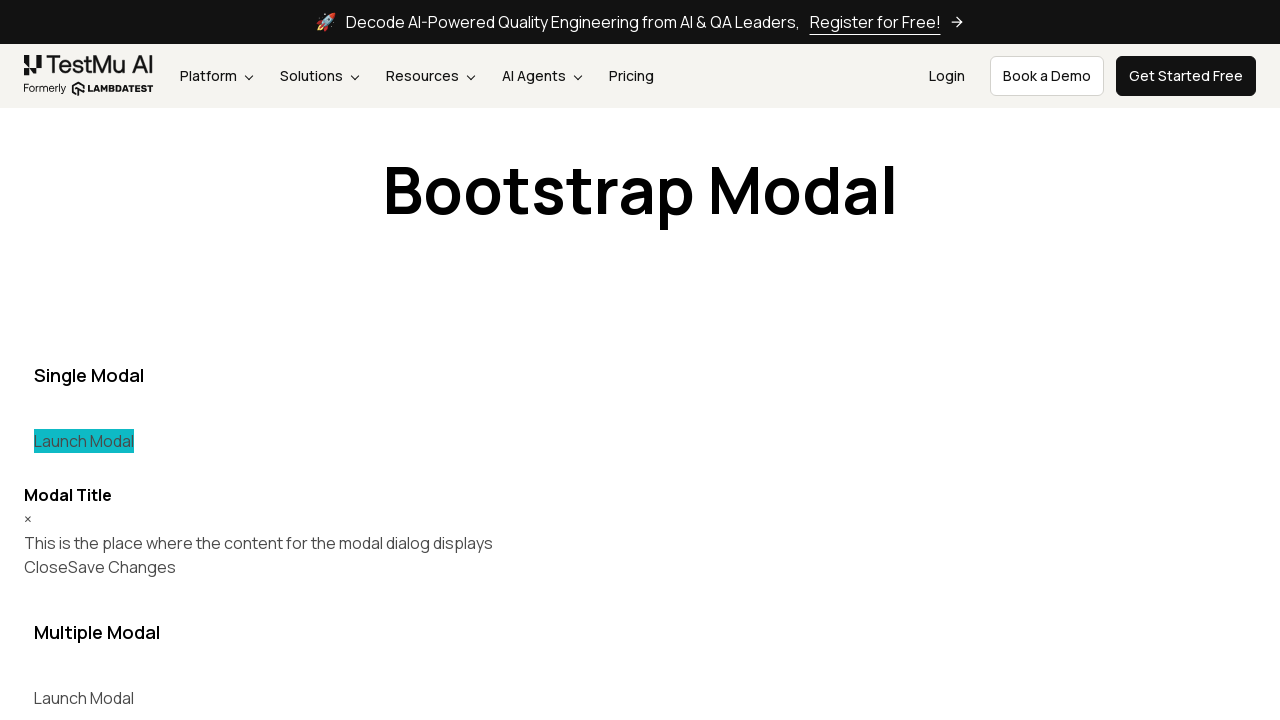

Clicked close button to dismiss modal at (122, 567) on (//button[contains(@class,'btn btn-dark')])[2]
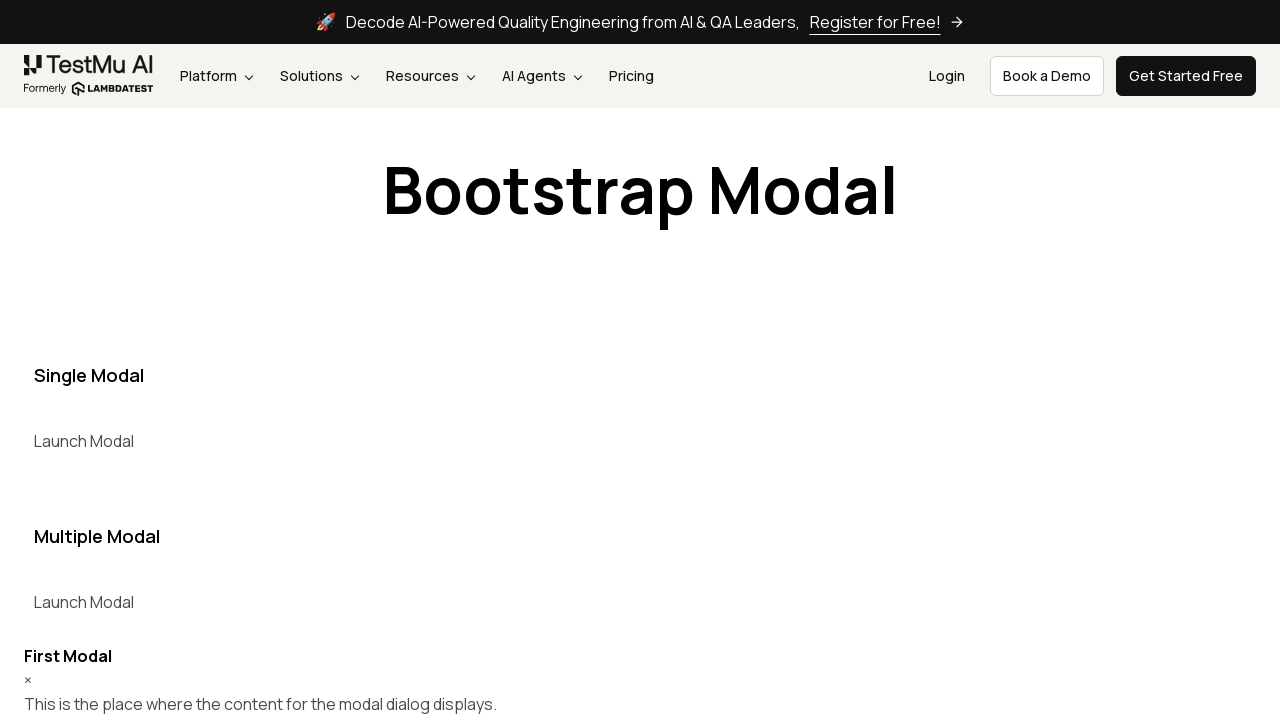

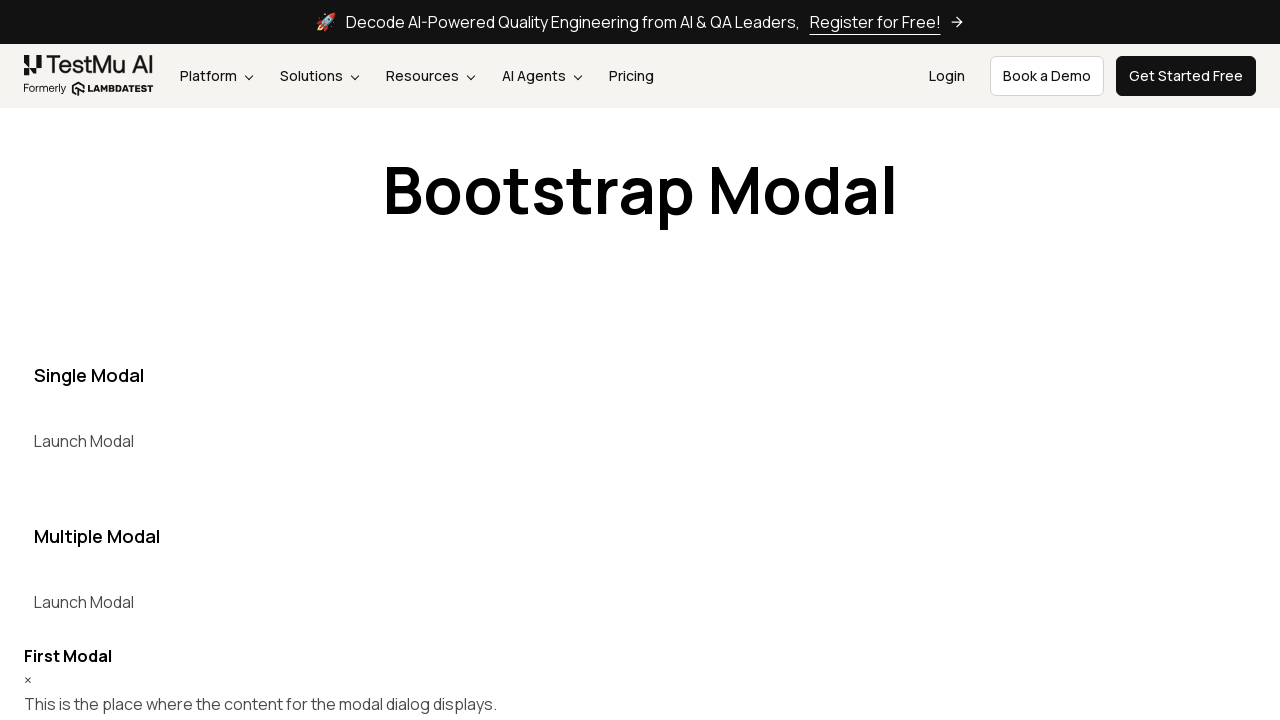